Navigates to XE currency charts page and verifies that the currency table is present and properly structured

Starting URL: https://www.xe.com/currencycharts/

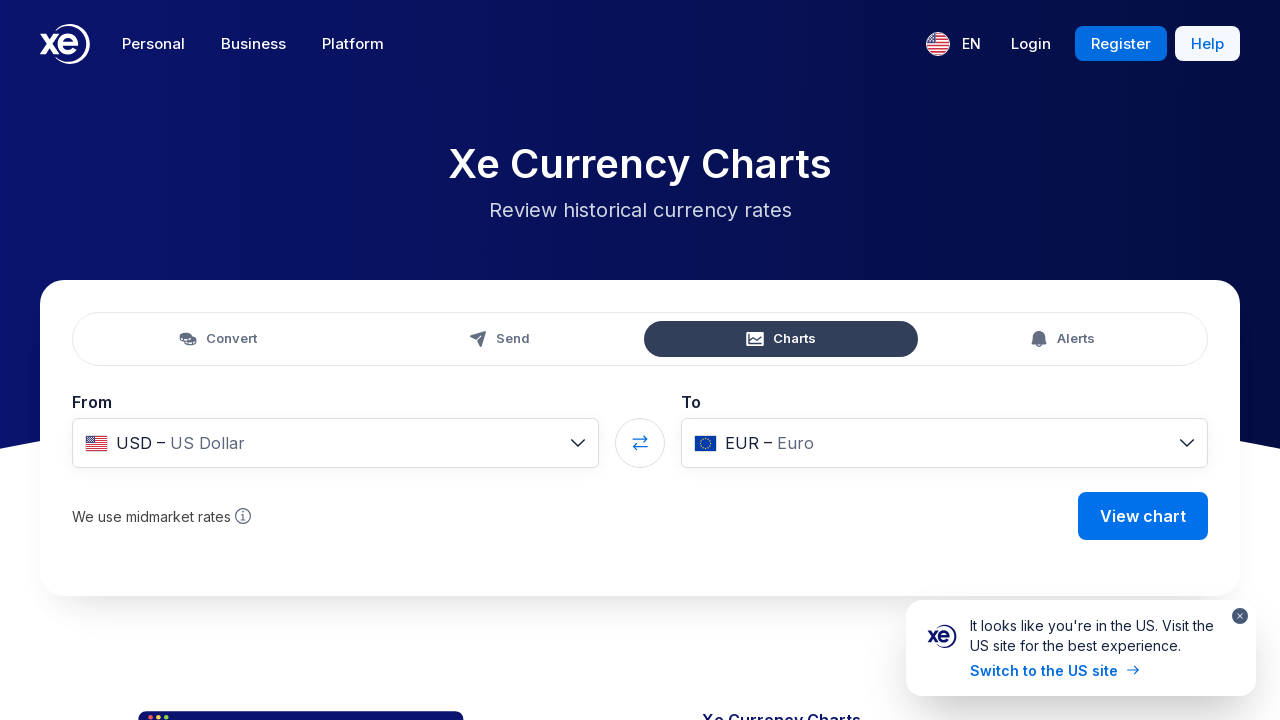

Navigated to XE currency charts page
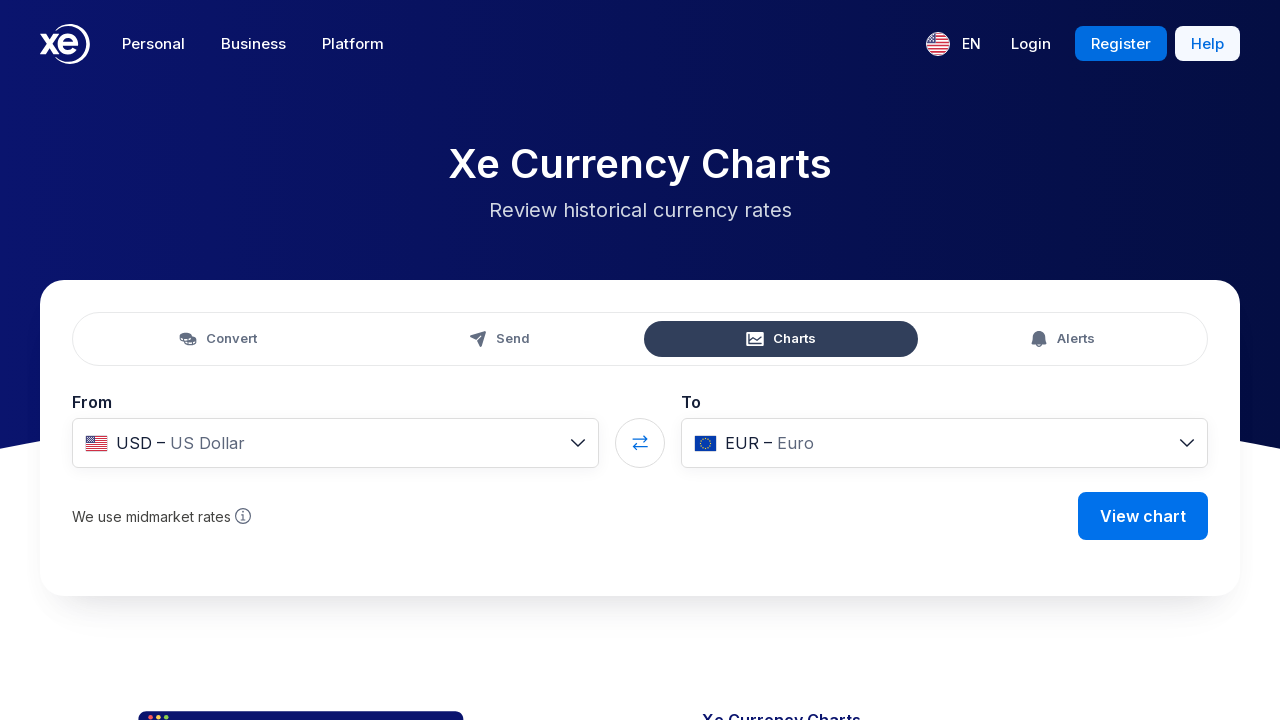

Currency table loaded and visible
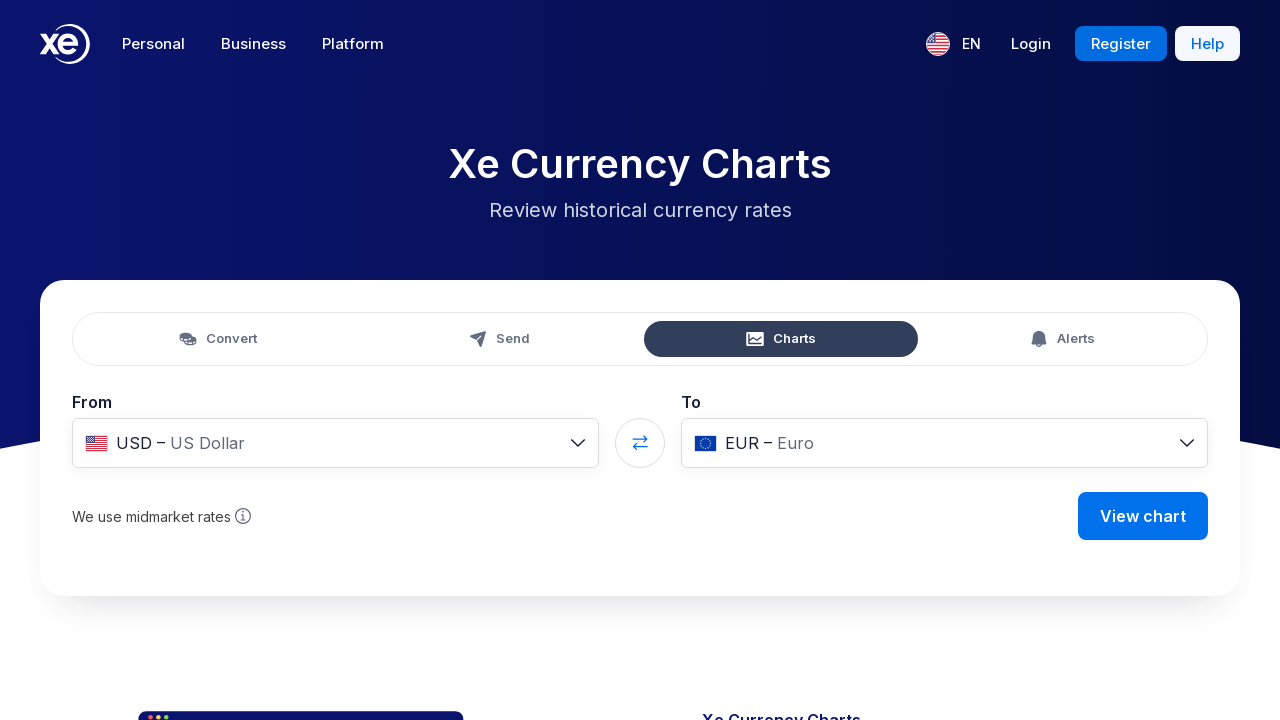

Located table rows in currency table
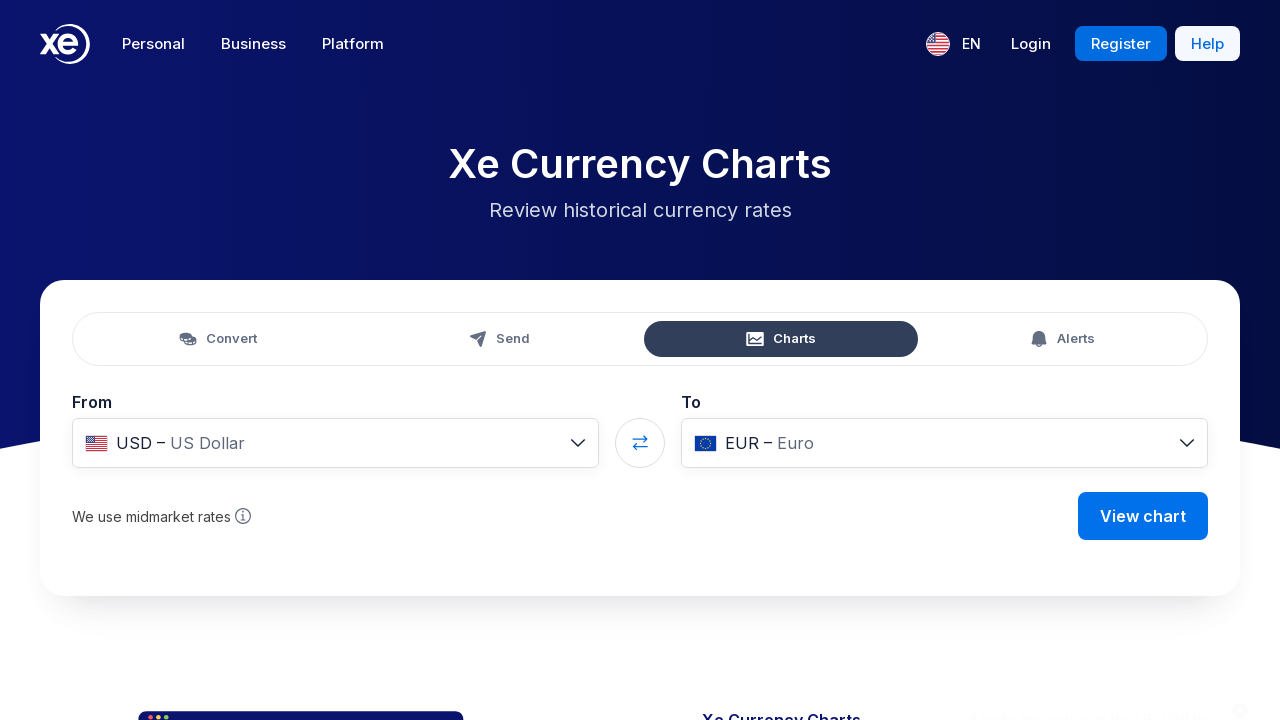

Located table columns in first row of currency table
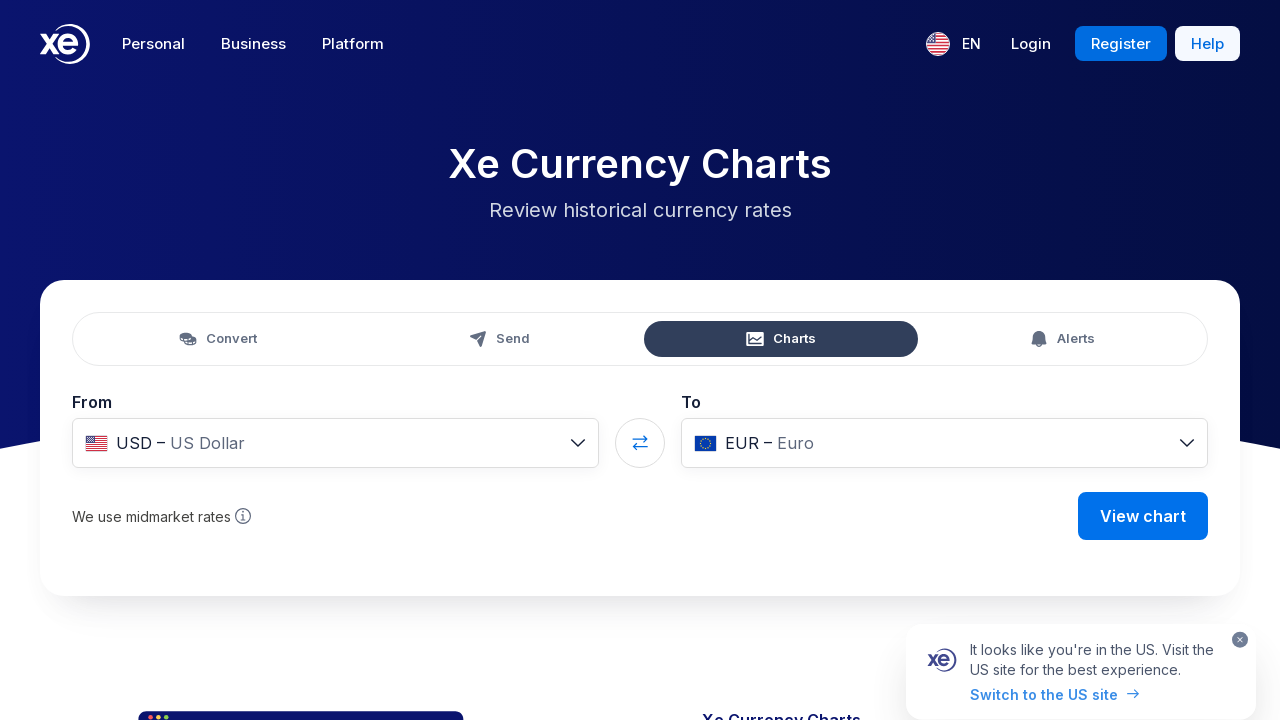

Verified table has rows
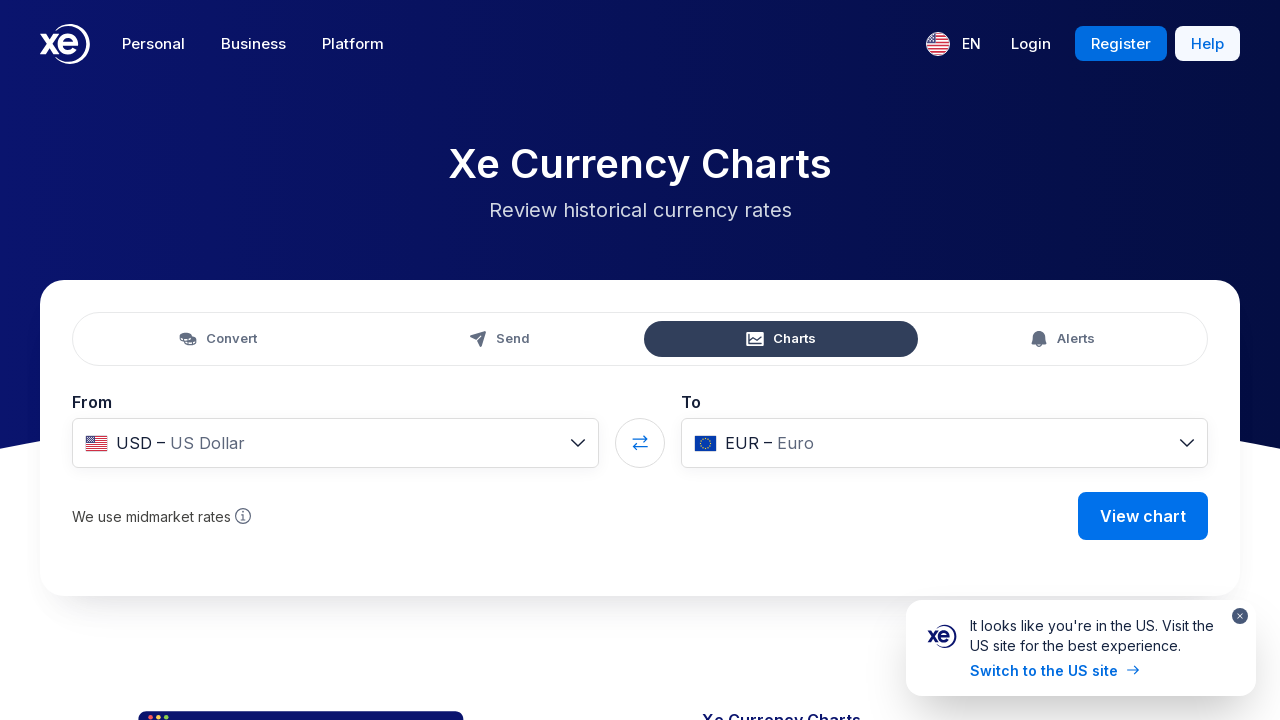

Verified table has columns
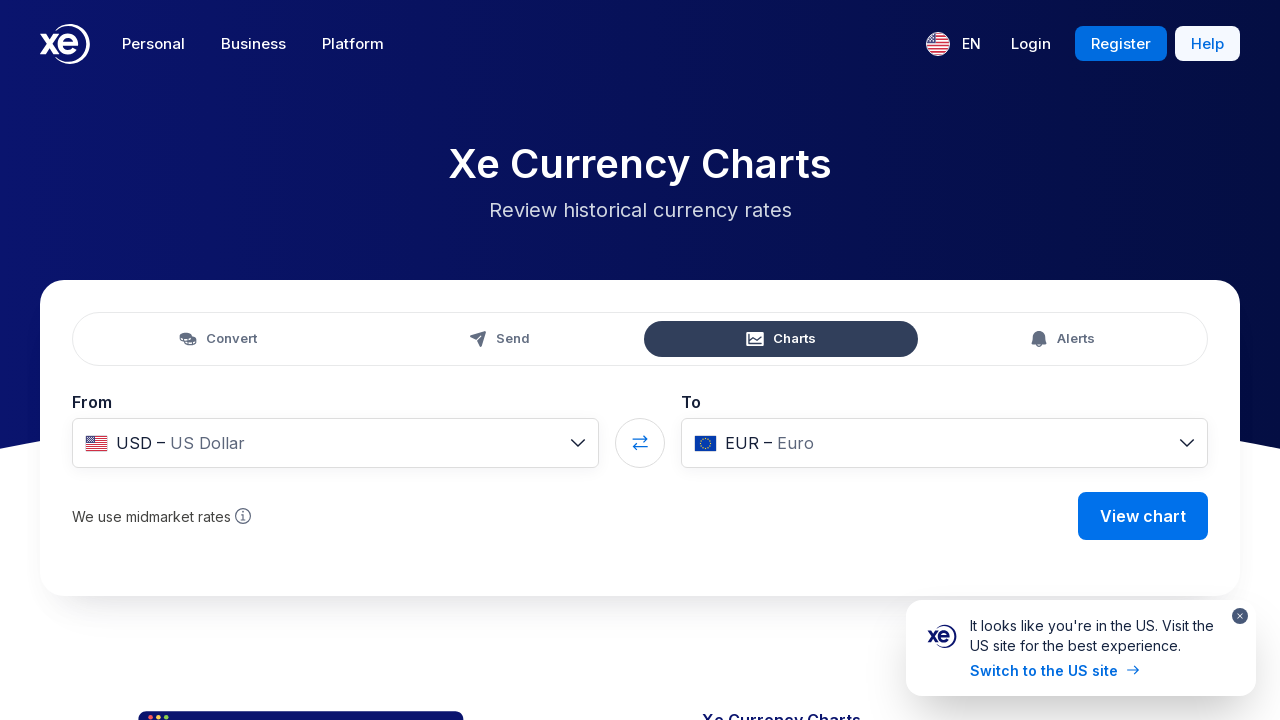

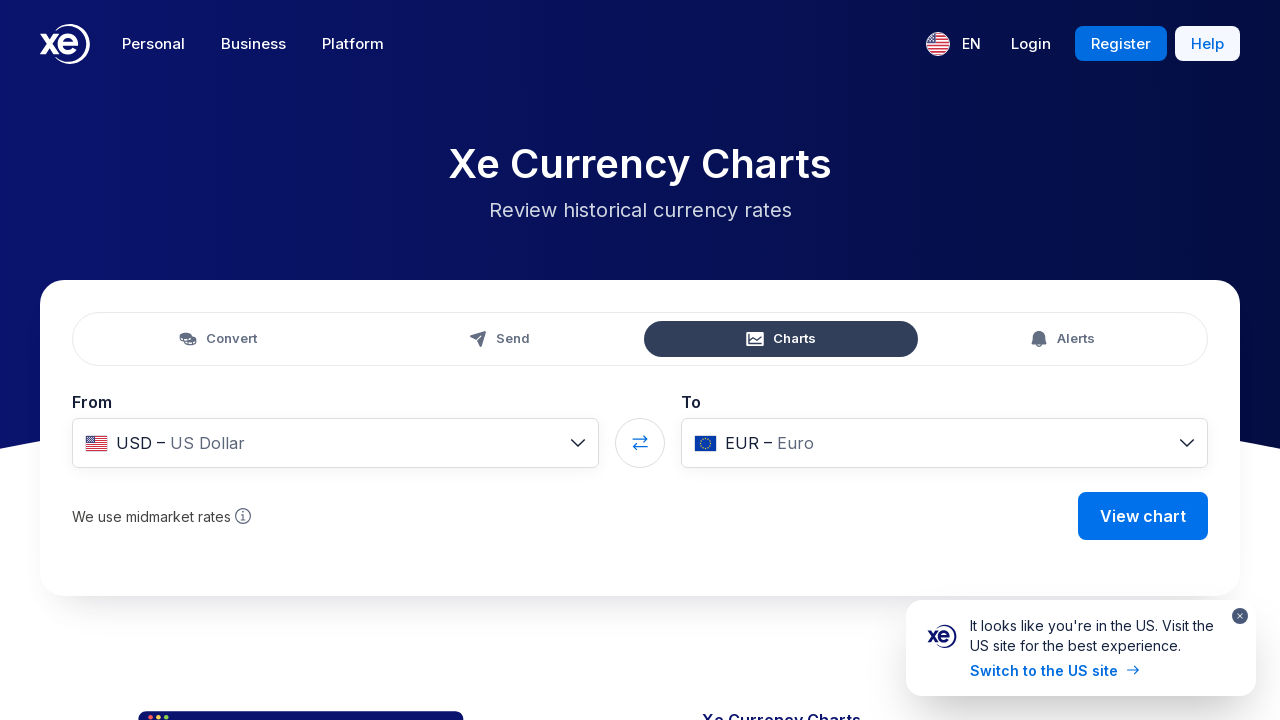